Navigates through the UltimateQA automation practice site, clicking through to the complicated page and interacting with various form elements

Starting URL: https://ultimateqa.com/automation/

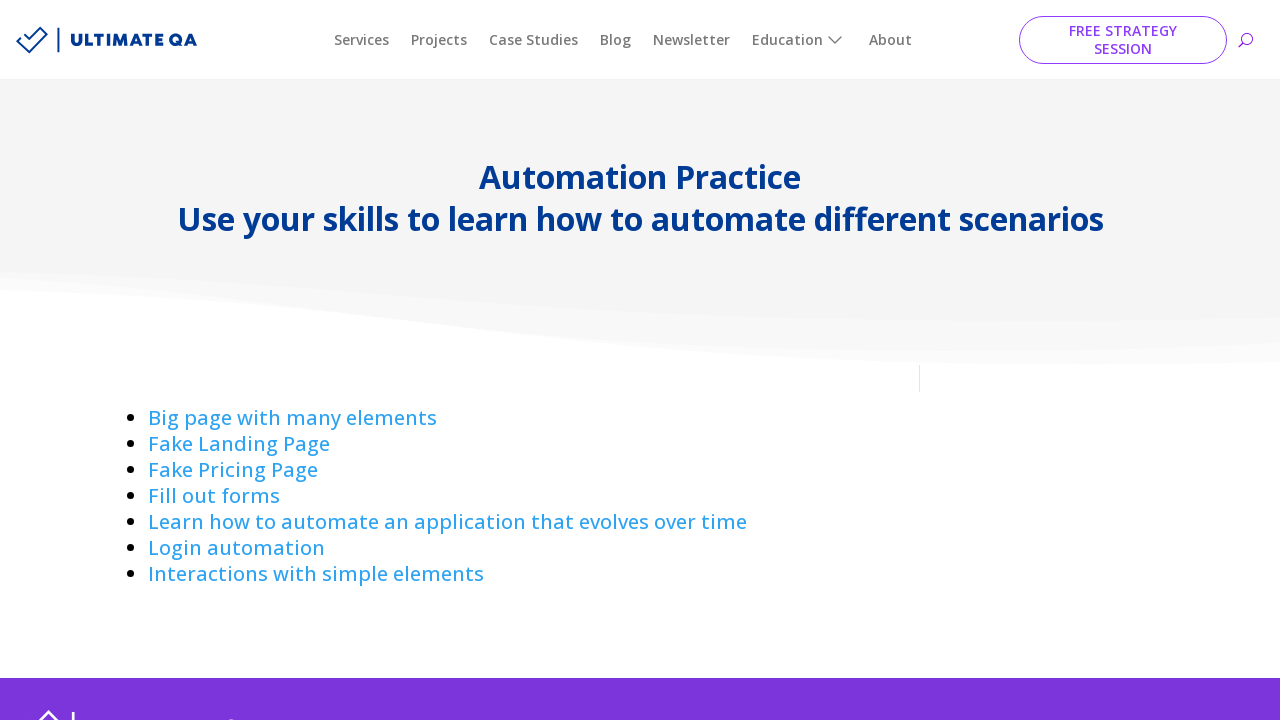

Clicked link to navigate to complicated page at (292, 418) on a[href='../complicated-page']
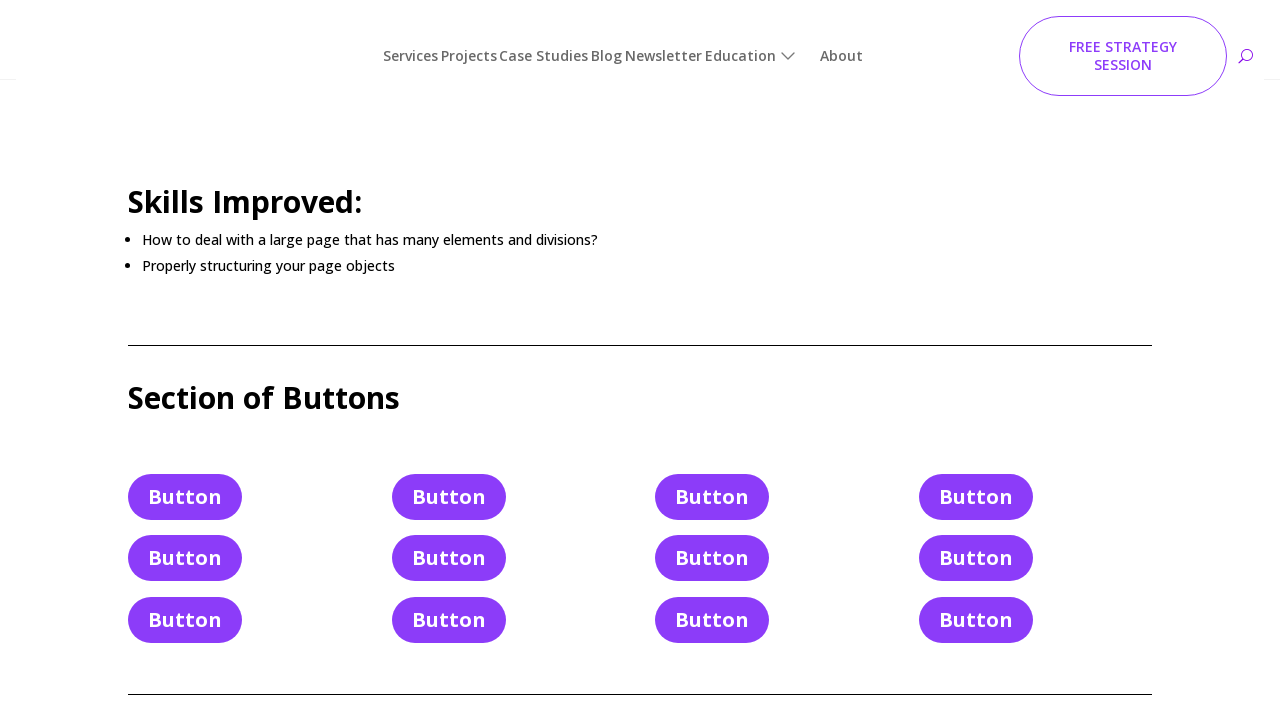

Clicked button with et_pb_button classes at (185, 528) on a.et_pb_button.et_pb_button_1.et_pb_bg_layout_light
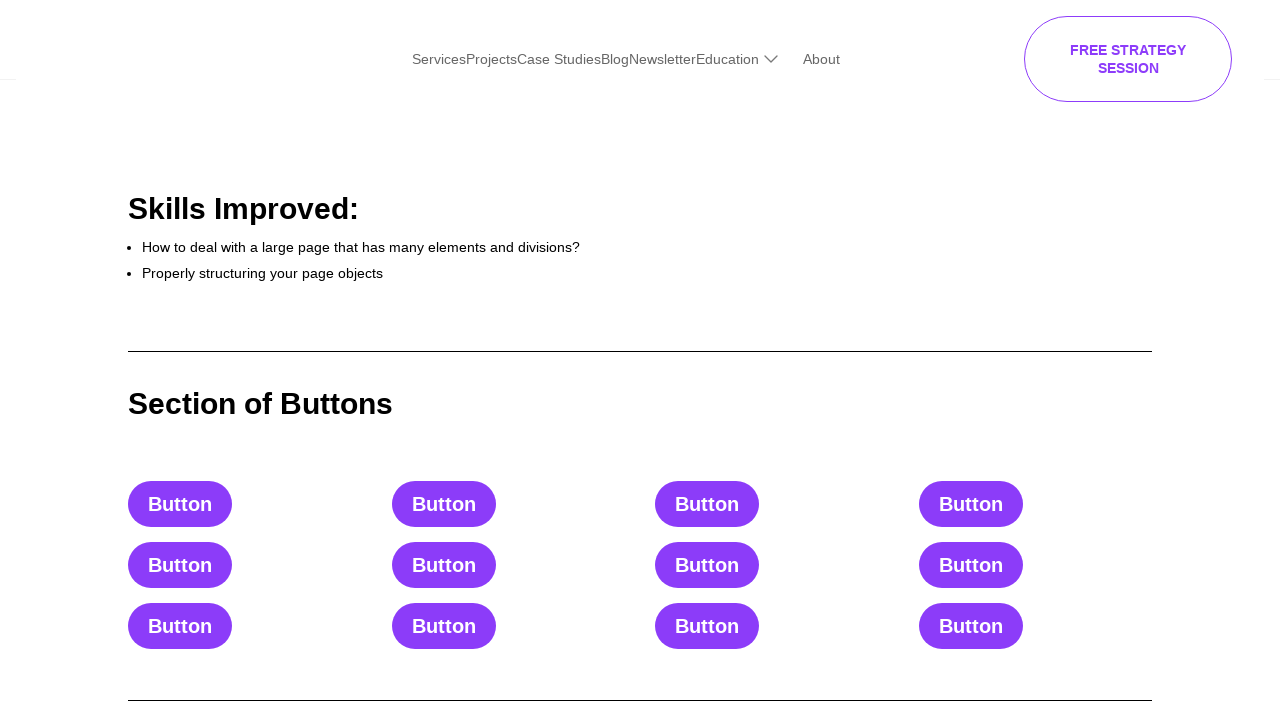

Clicked text input field at (512, 360) on input[type='text']
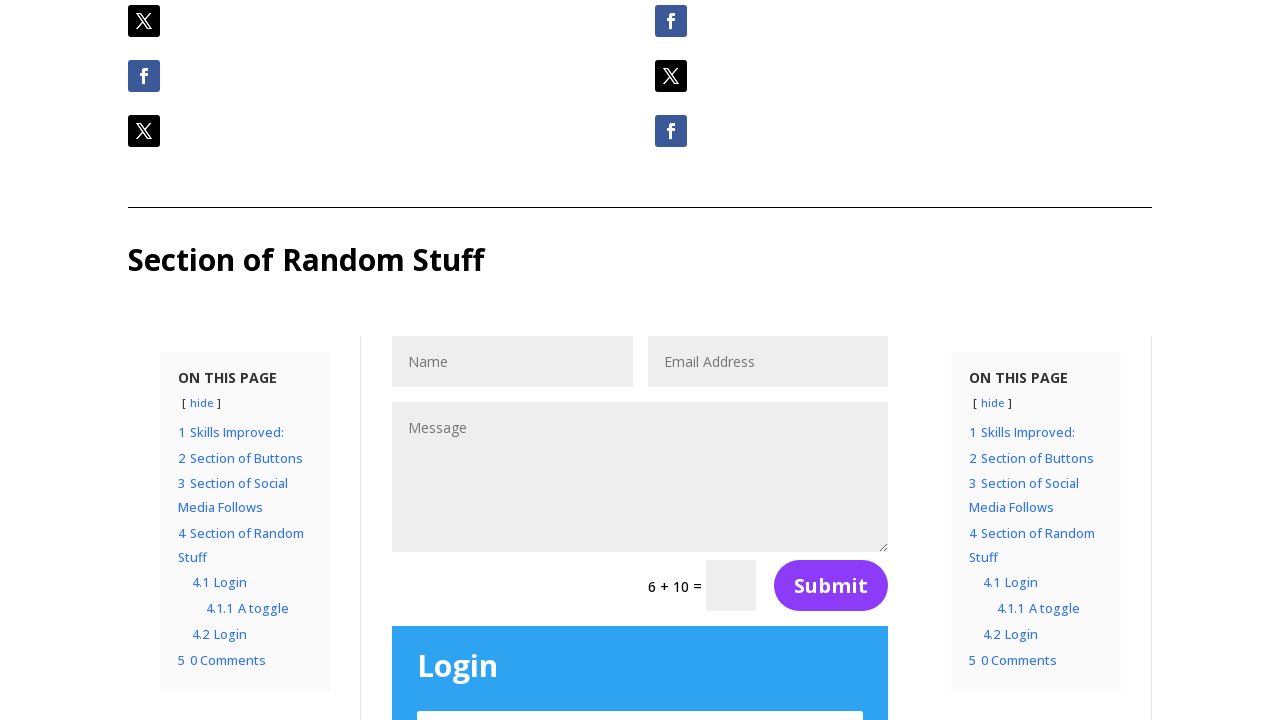

Clicked email input field at (768, 362) on input#et_pb_contact_email_0
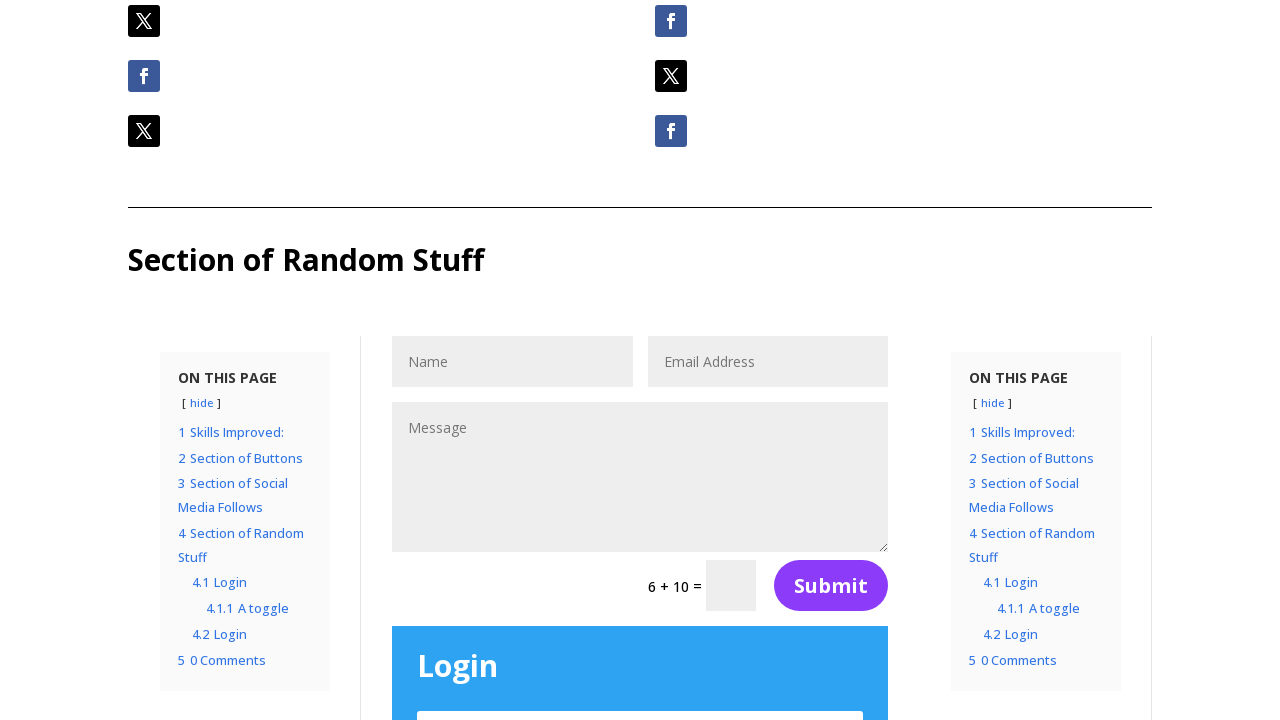

Clicked message textarea field at (640, 477) on textarea#et_pb_contact_message_0
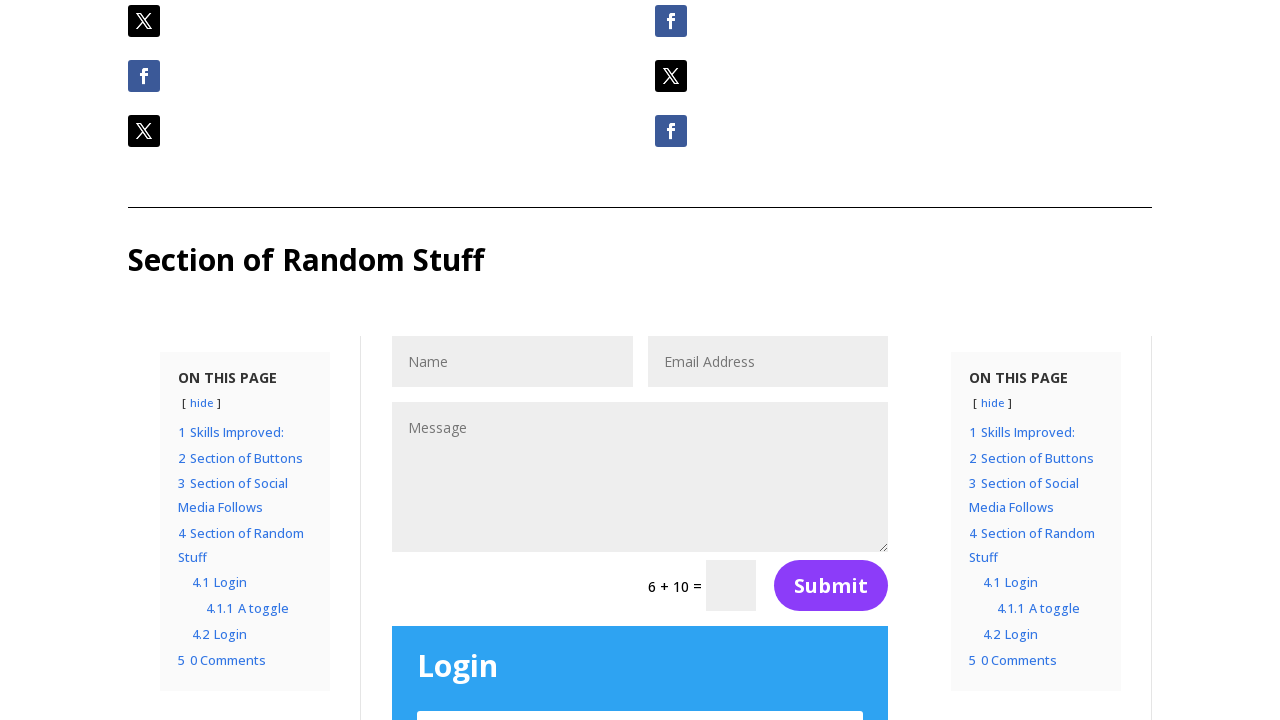

Clicked user login input field at (640, 695) on input[id^='user_login_']
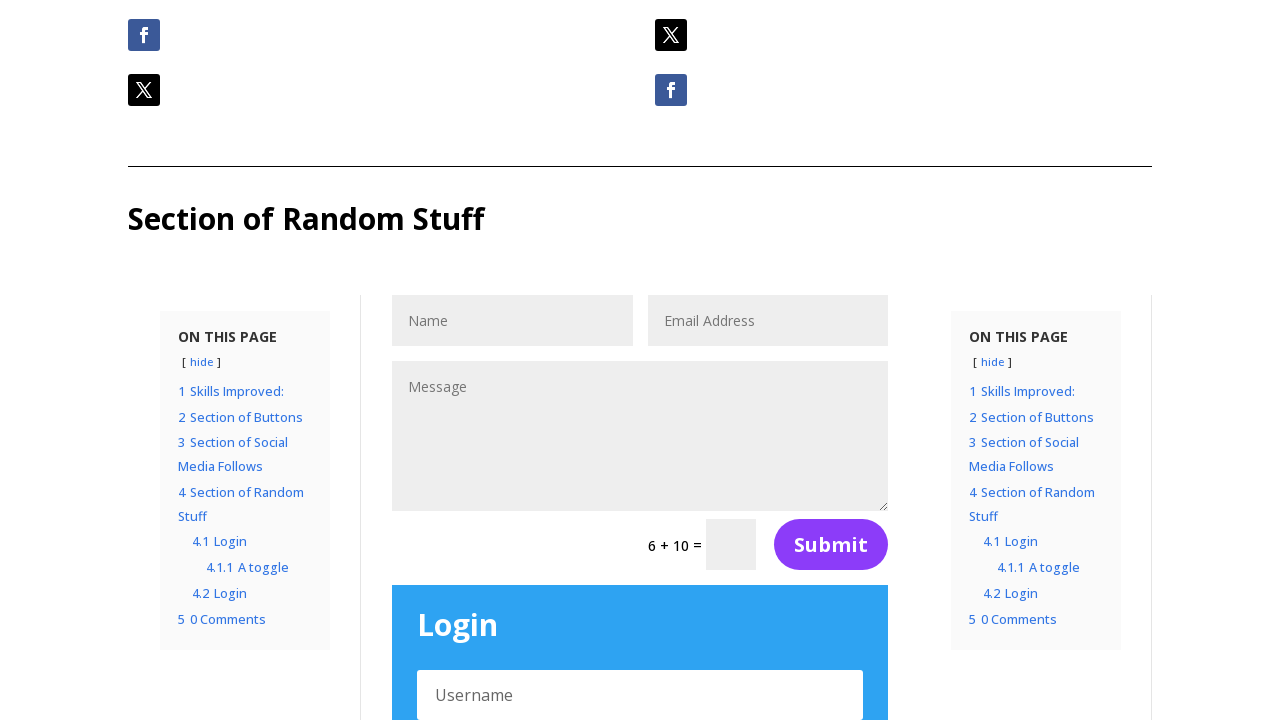

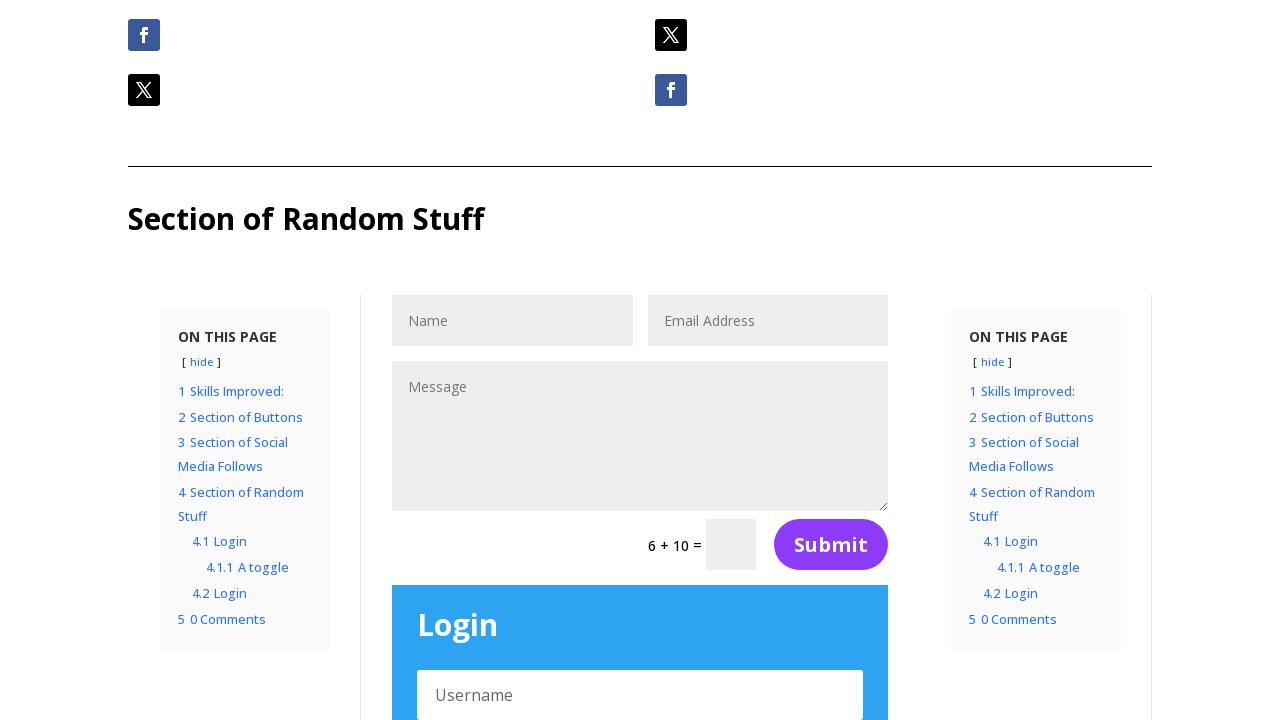